Tests right-click context menu functionality by performing a context click on an element and selecting the Copy option from the menu

Starting URL: https://swisnl.github.io/jQuery-contextMenu/demo.html

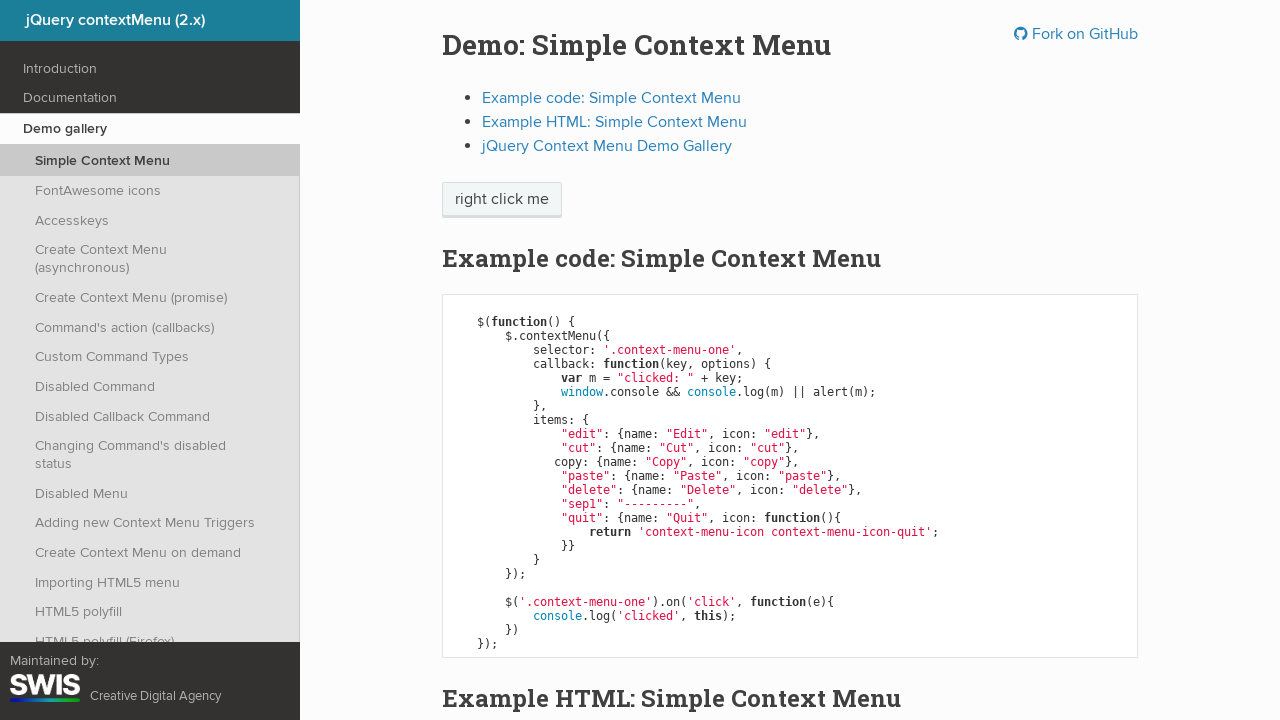

Located the context menu trigger element
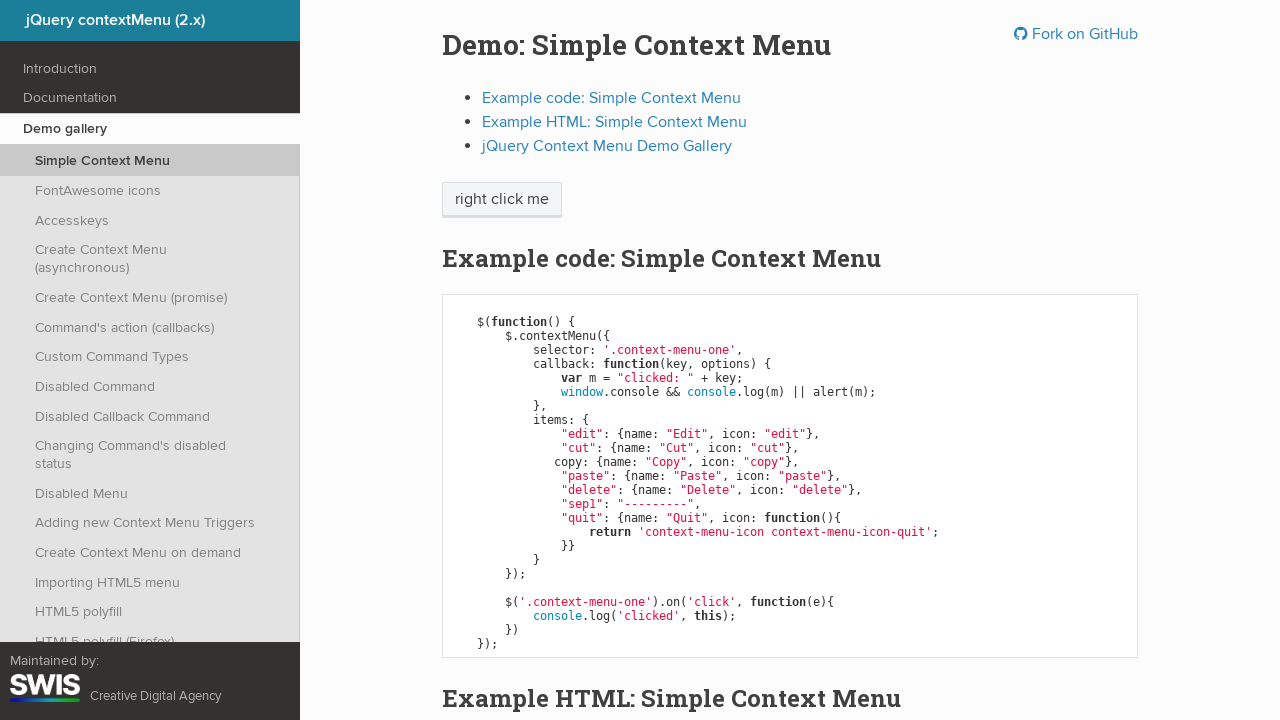

Performed right-click on the element at (502, 200) on span.context-menu-one.btn.btn-neutral
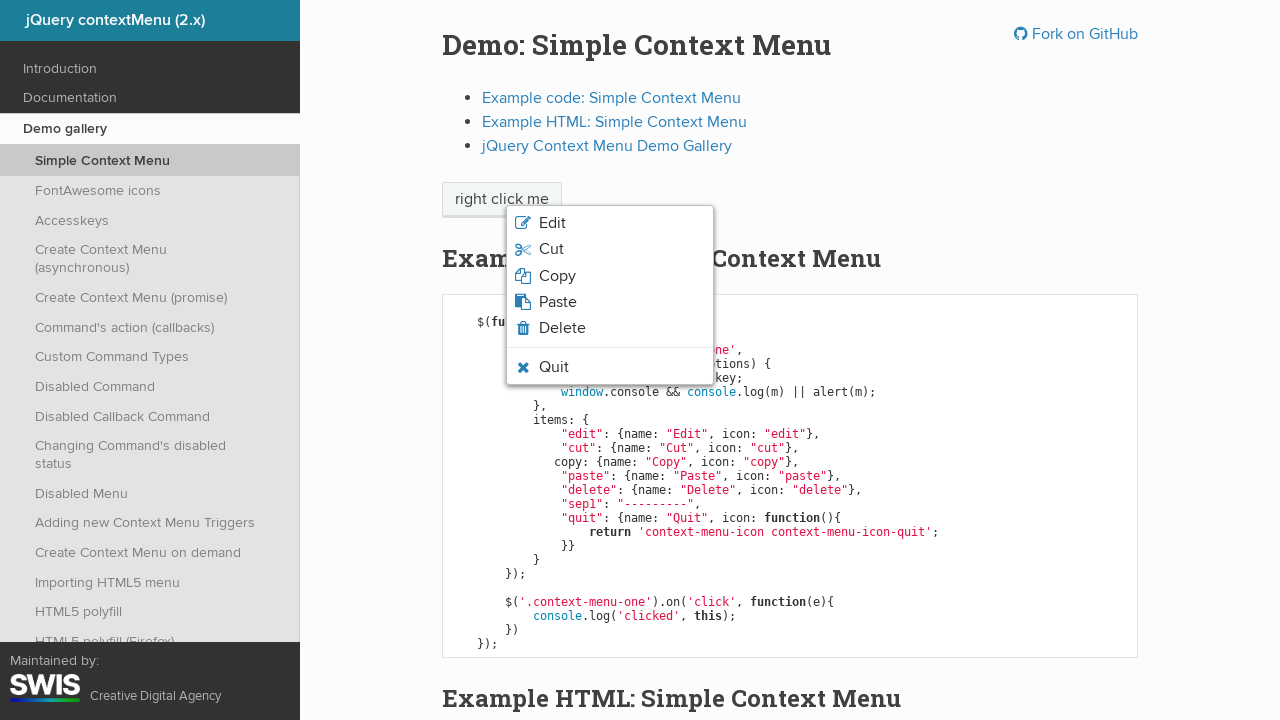

Clicked the Copy option from context menu at (557, 276) on xpath=//li[@class='context-menu-item context-menu-icon context-menu-icon-copy']/
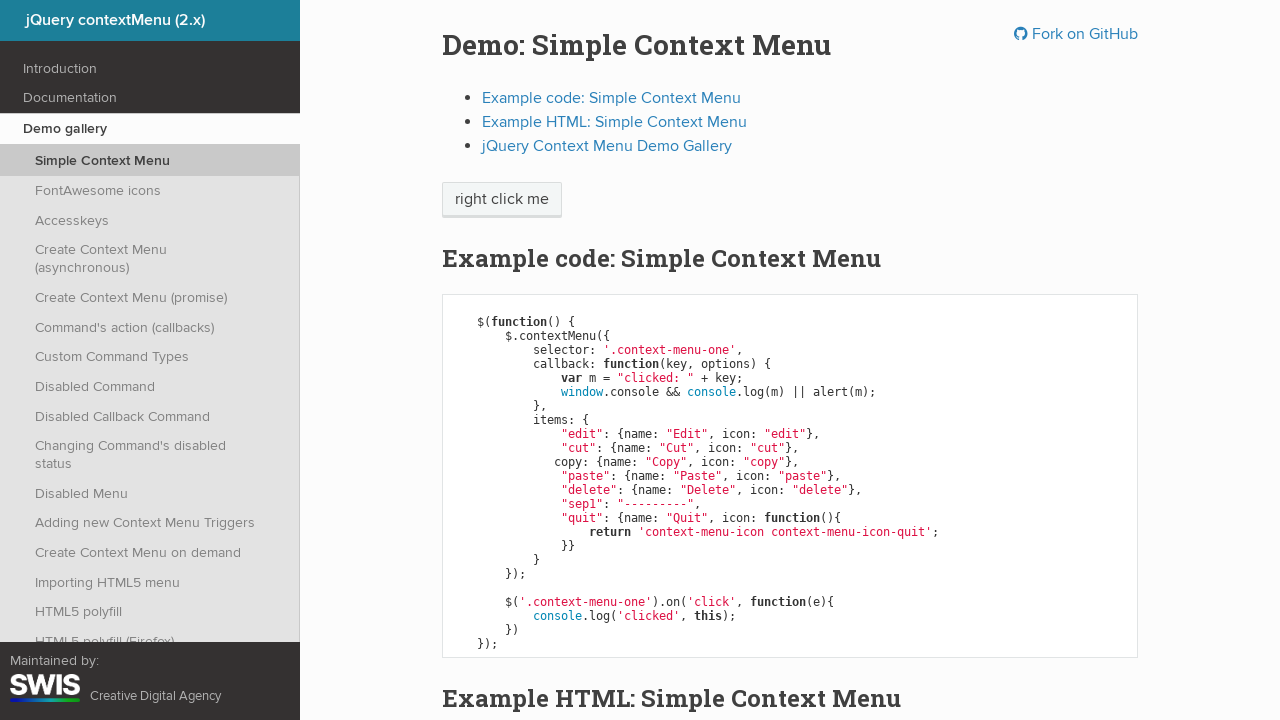

Set up dialog handler to accept alerts
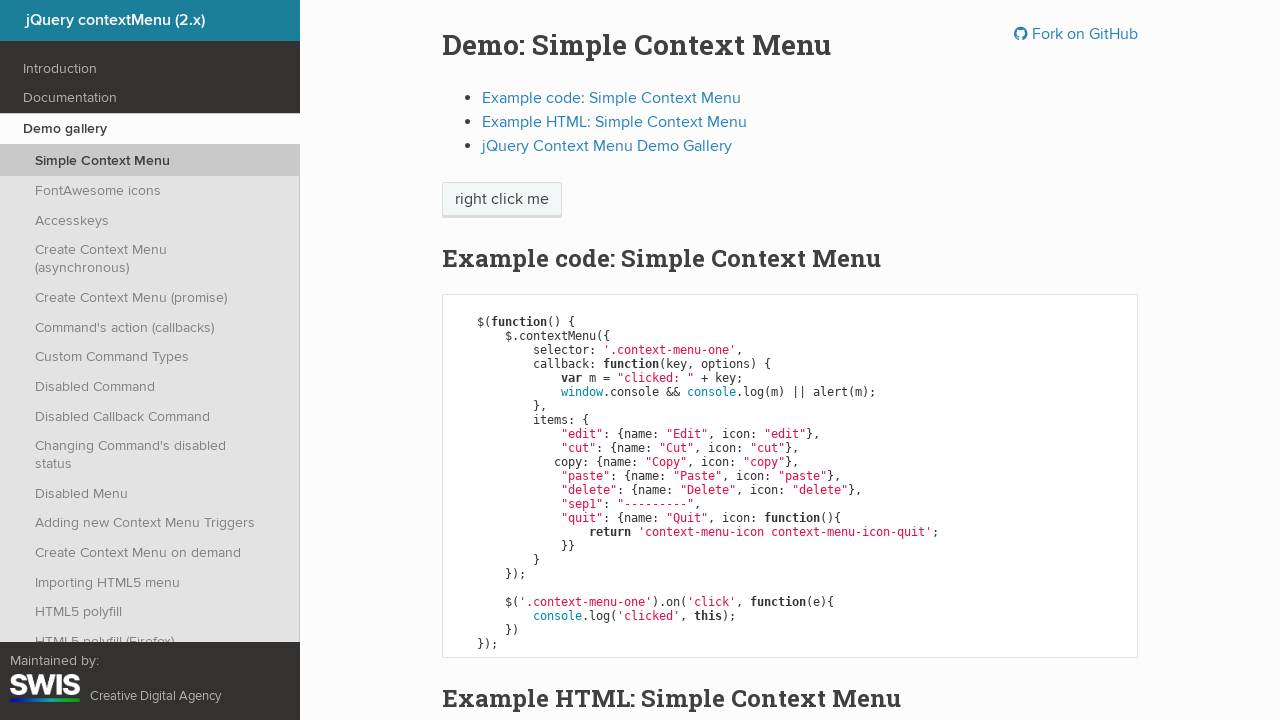

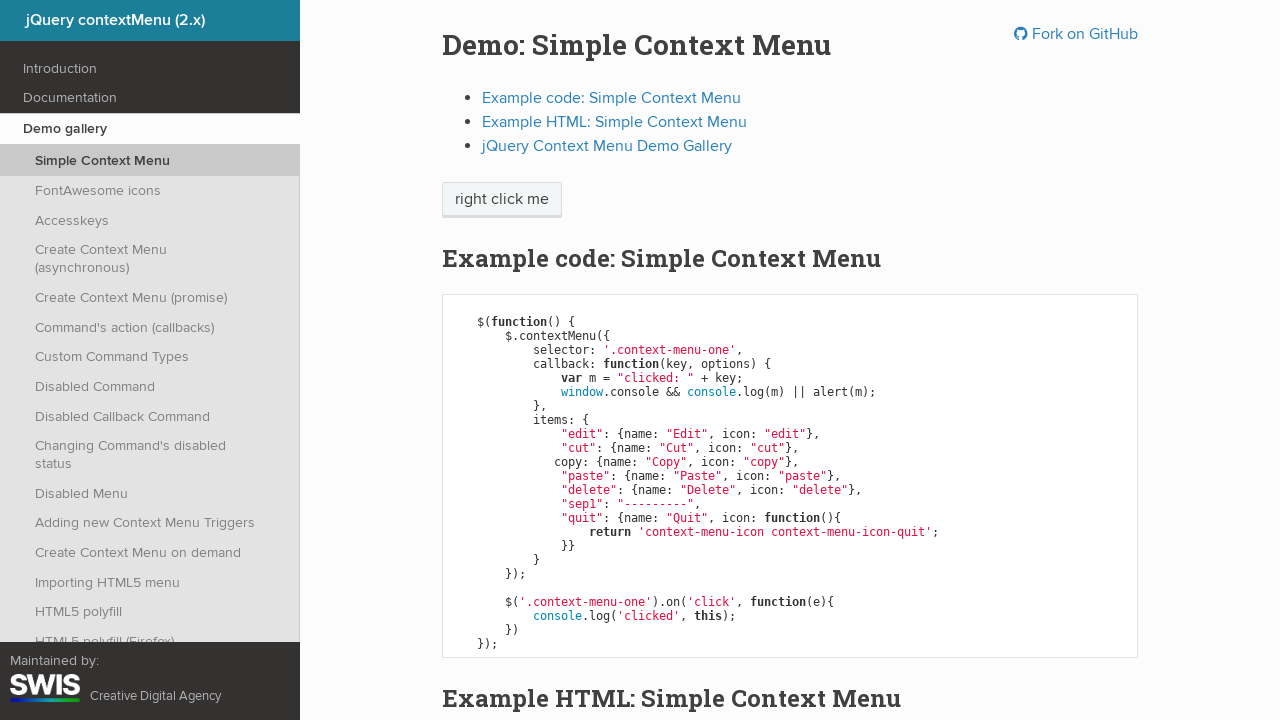